Navigates to Flipkart homepage and verifies the page loads correctly by checking title and URL

Starting URL: https://www.flipkart.com

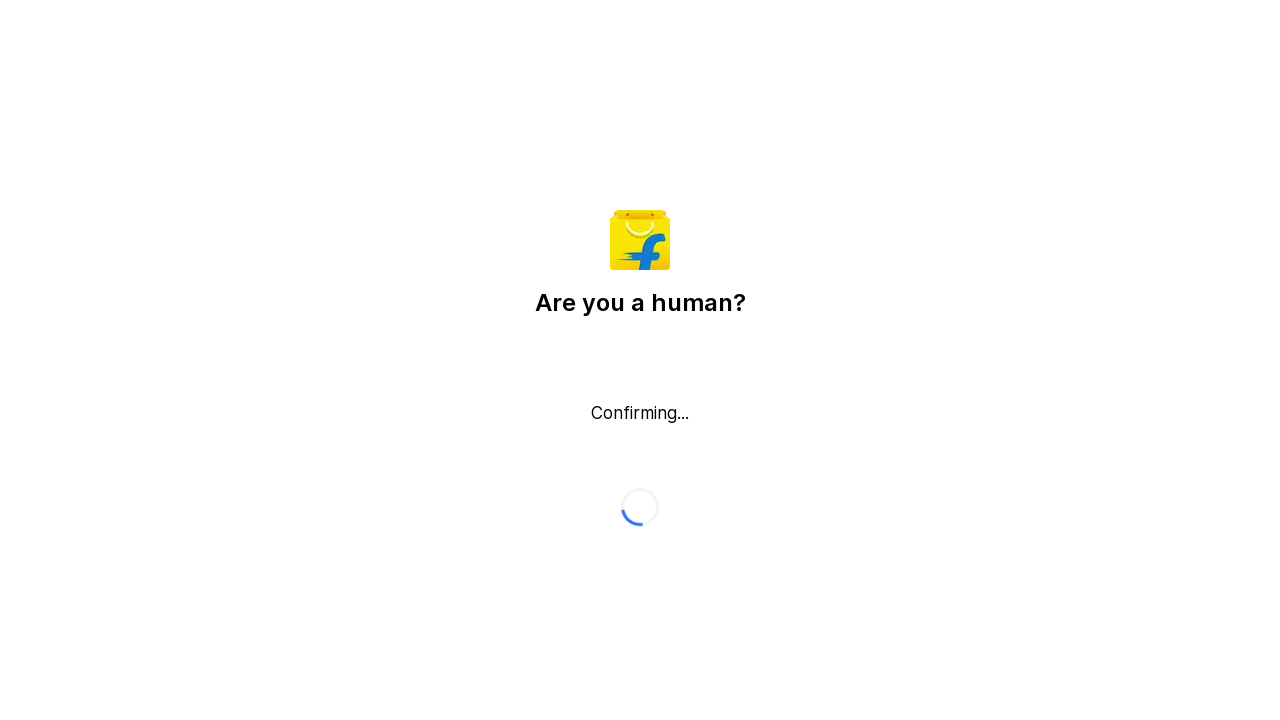

Retrieved page title
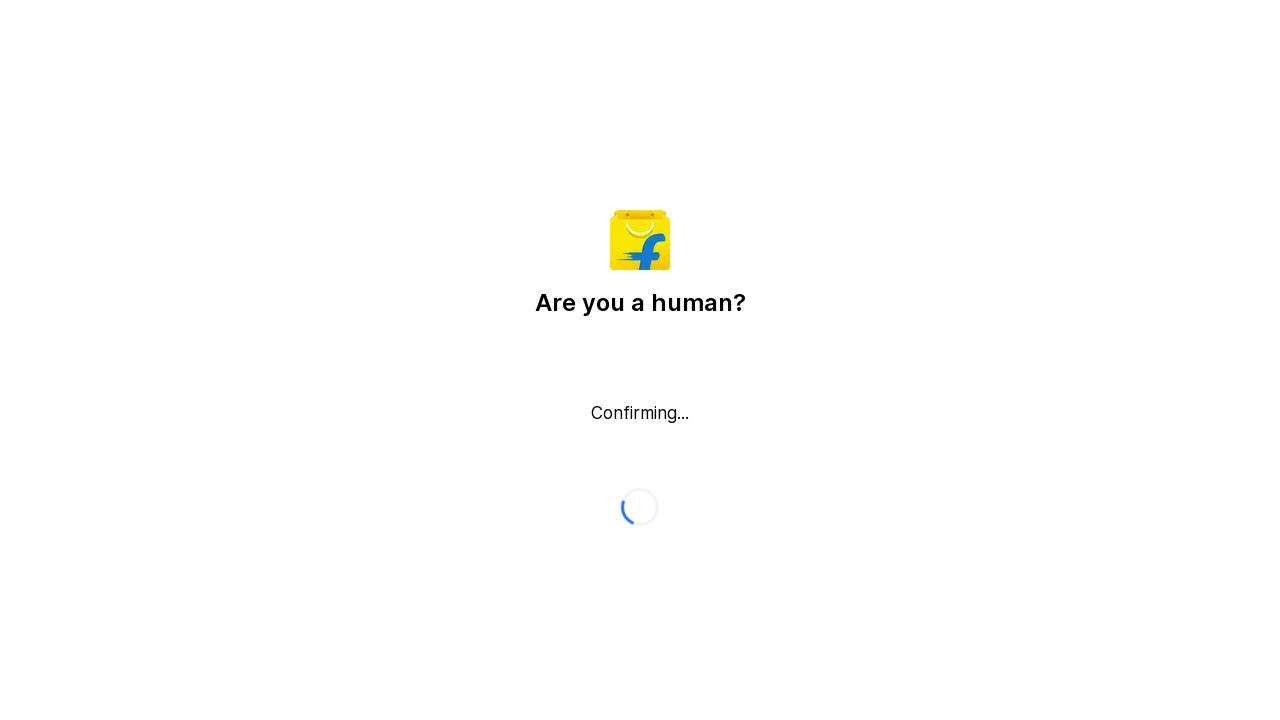

Page title does not match expected - welcome page not displayed
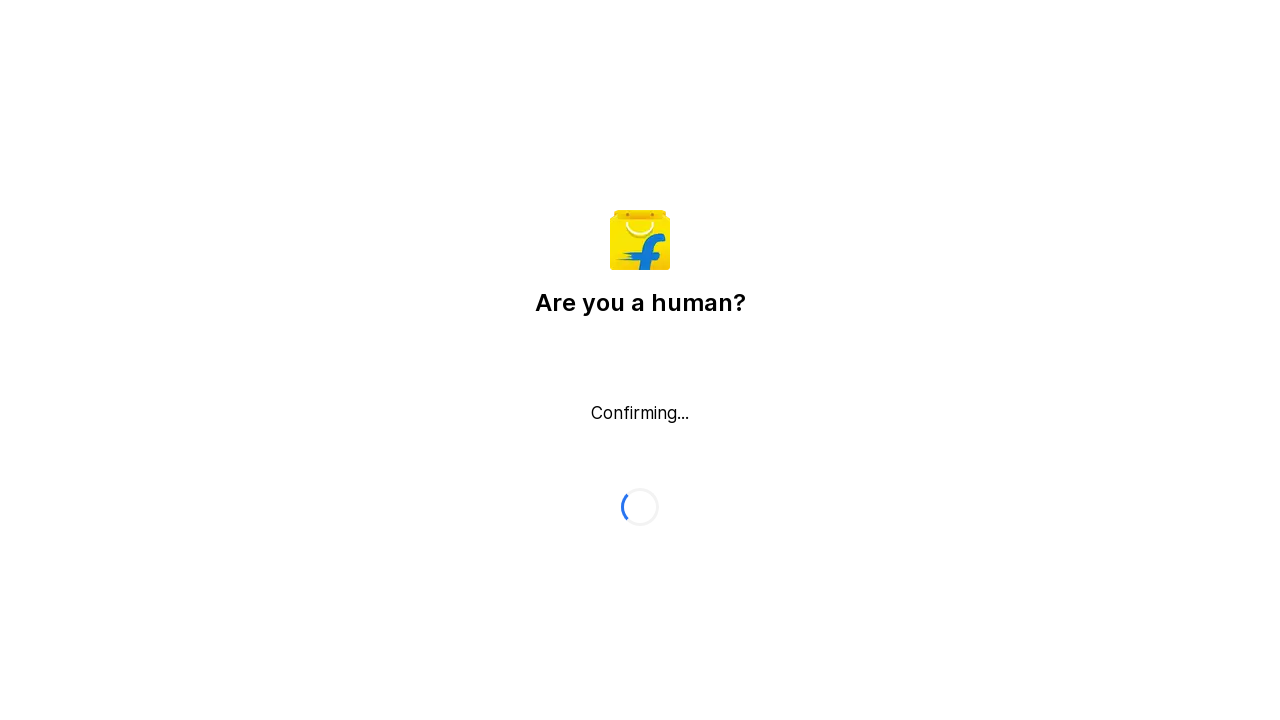

Retrieved current URL
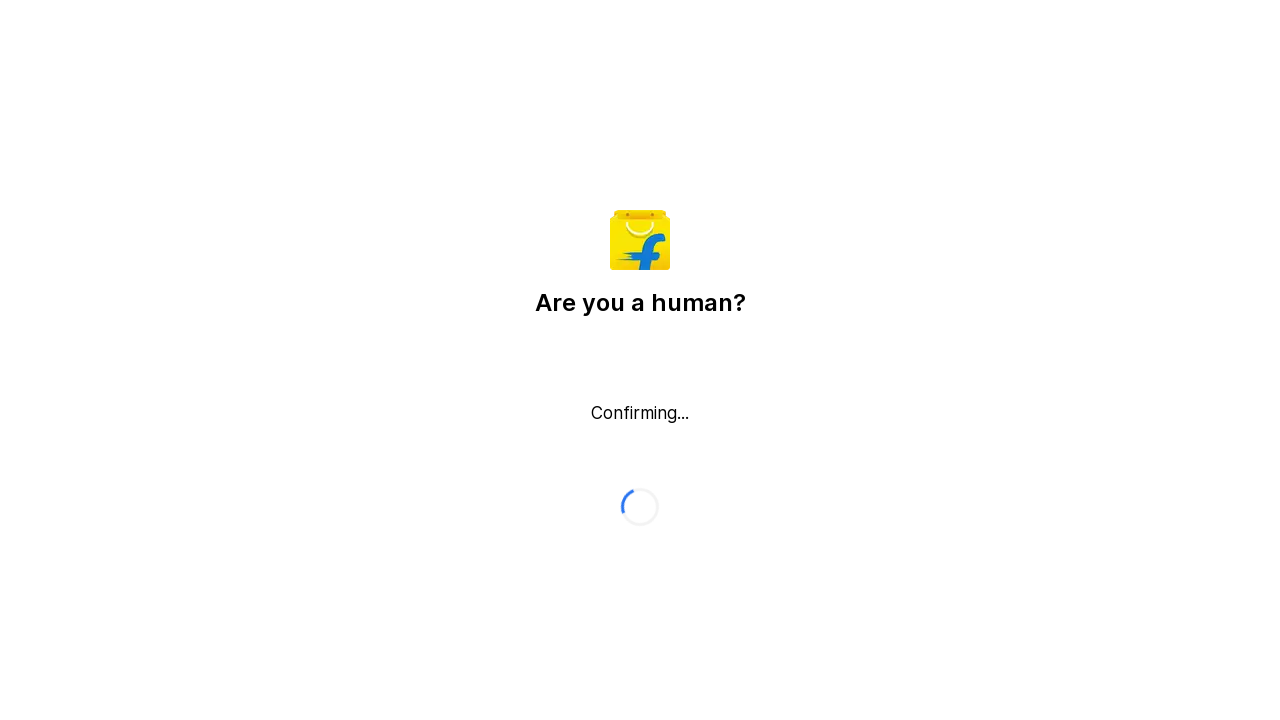

Verified URL matches expected - home page displayed
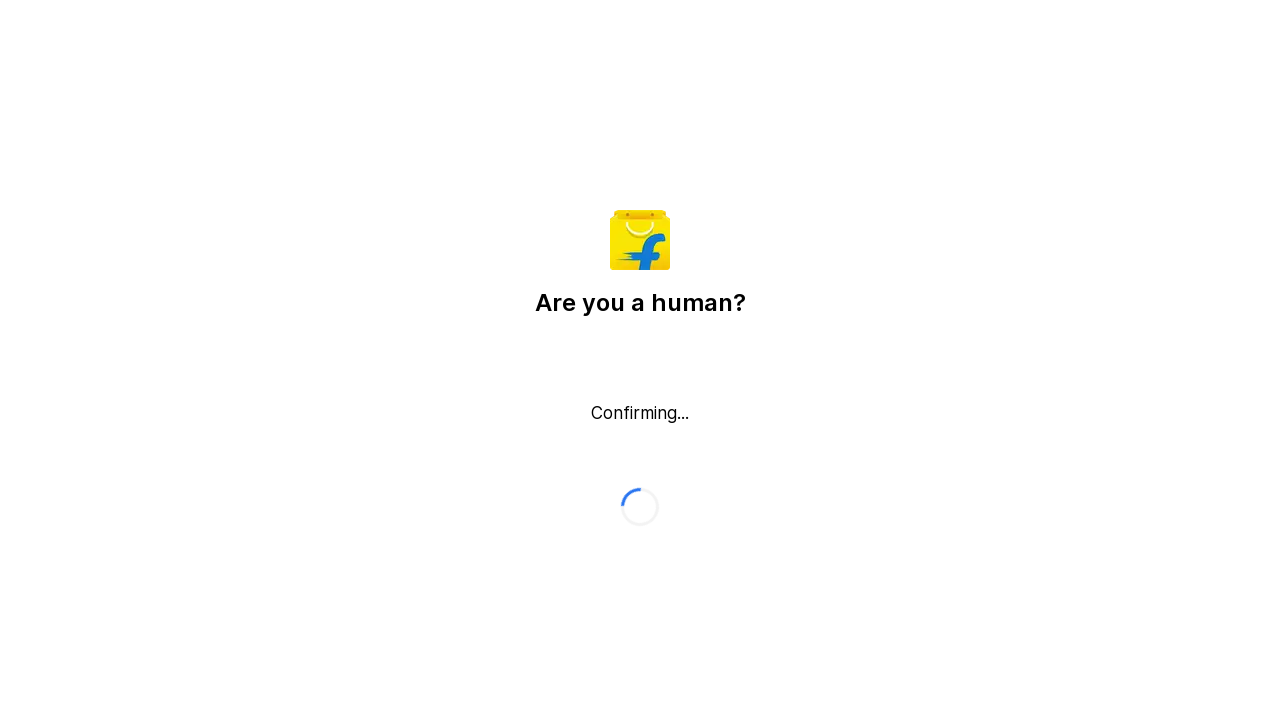

Retrieved page source content
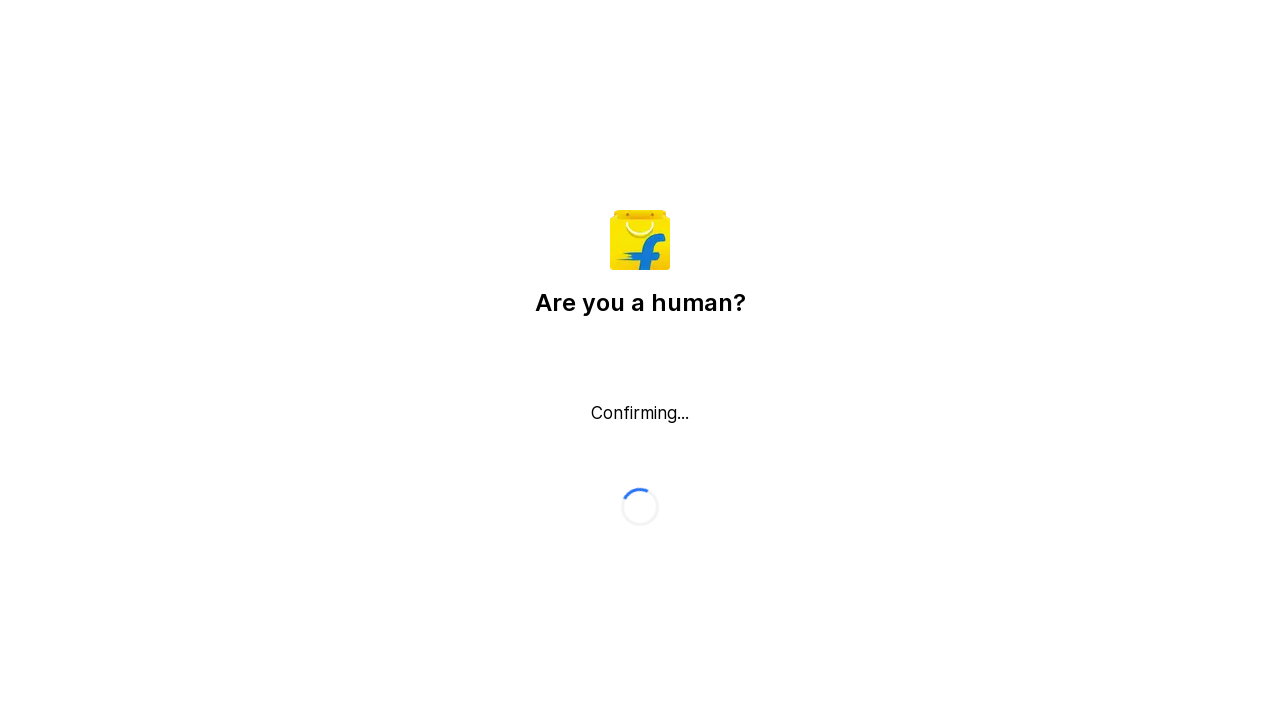

Printed page source content
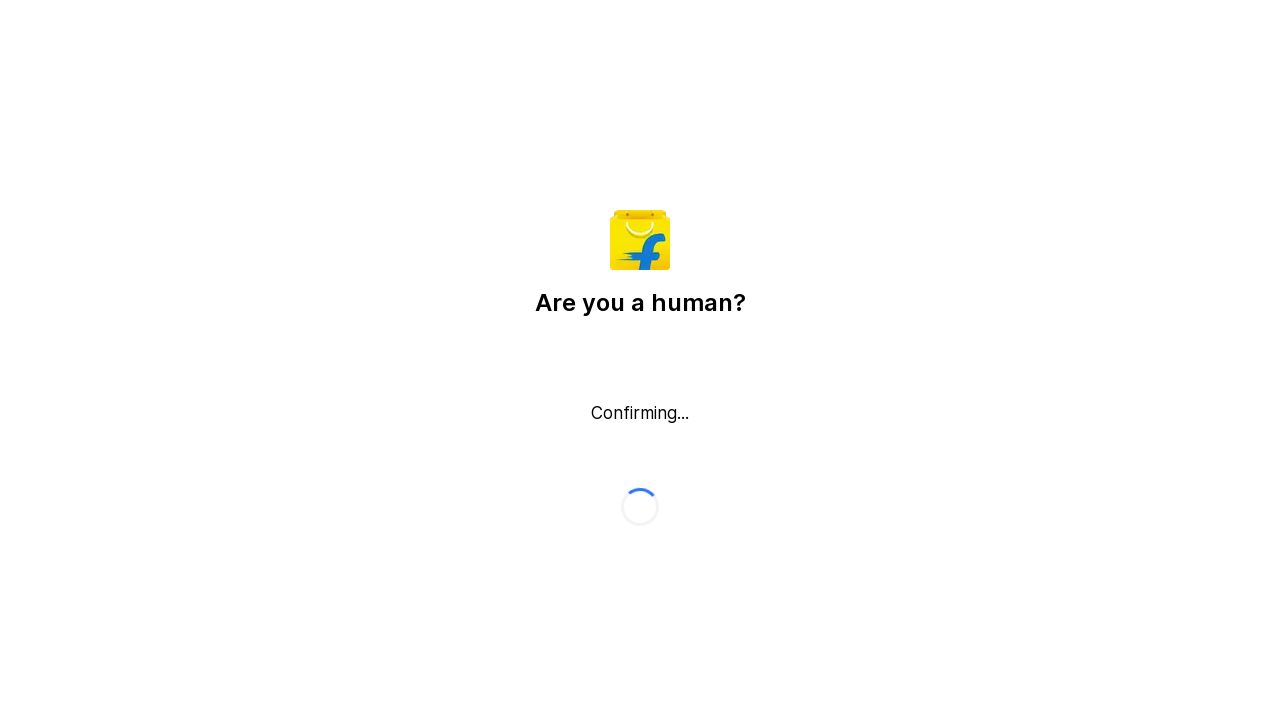

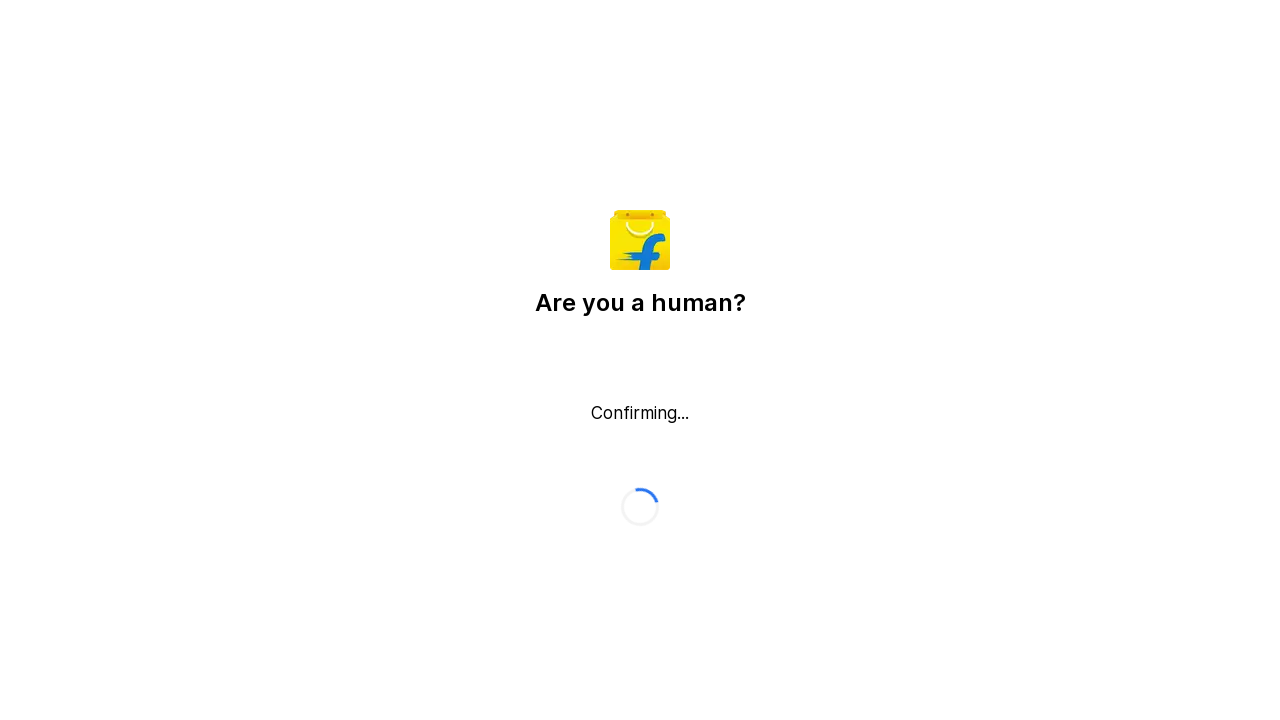